Tests window handling by clicking a Twitter social media link on the page and waiting for a new browser window/tab to open

Starting URL: https://opensource-demo.orangehrmlive.com/web/index.php/auth/login

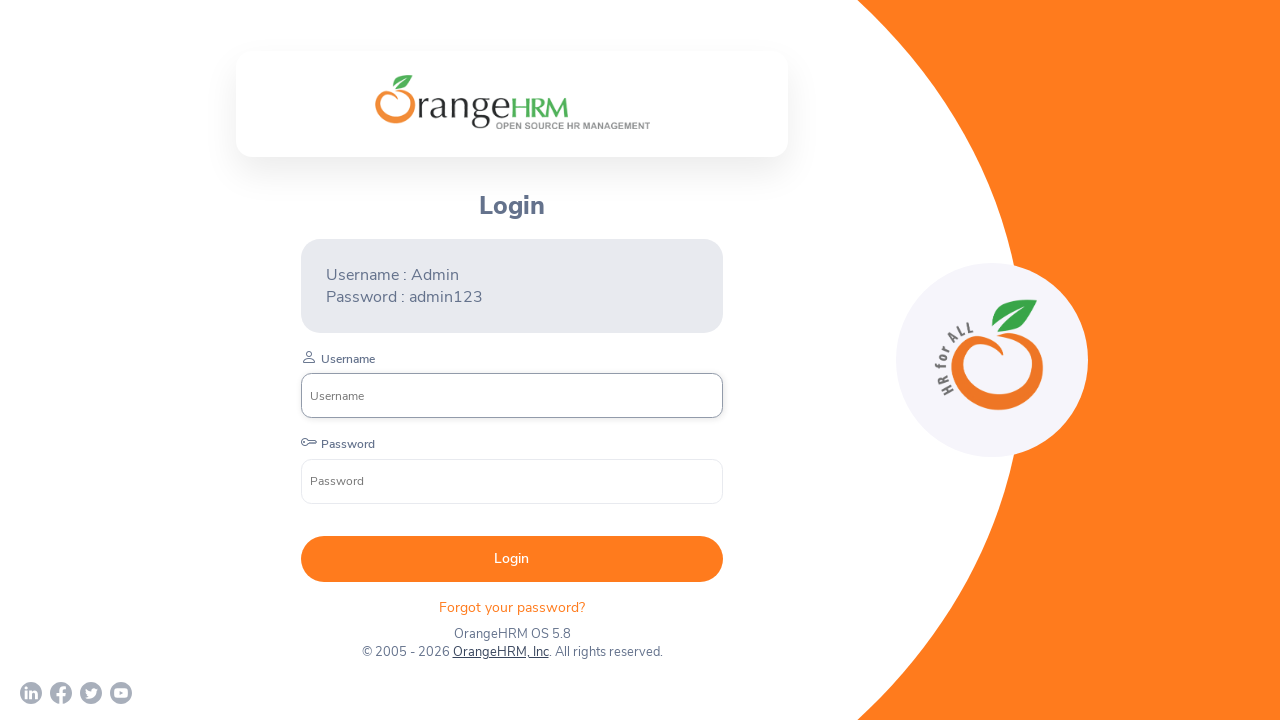

Waited for page to load (networkidle)
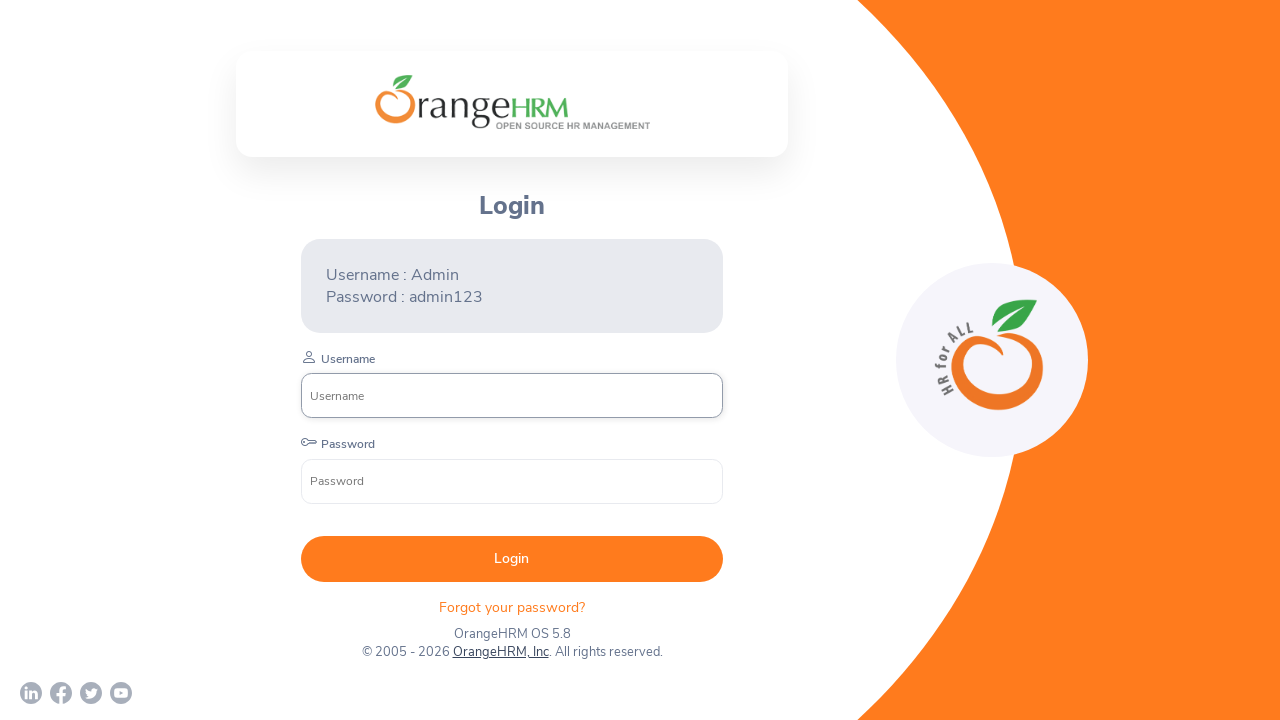

Clicked Twitter social media link and new window/tab opened at (91, 693) on a[href*='twitter']
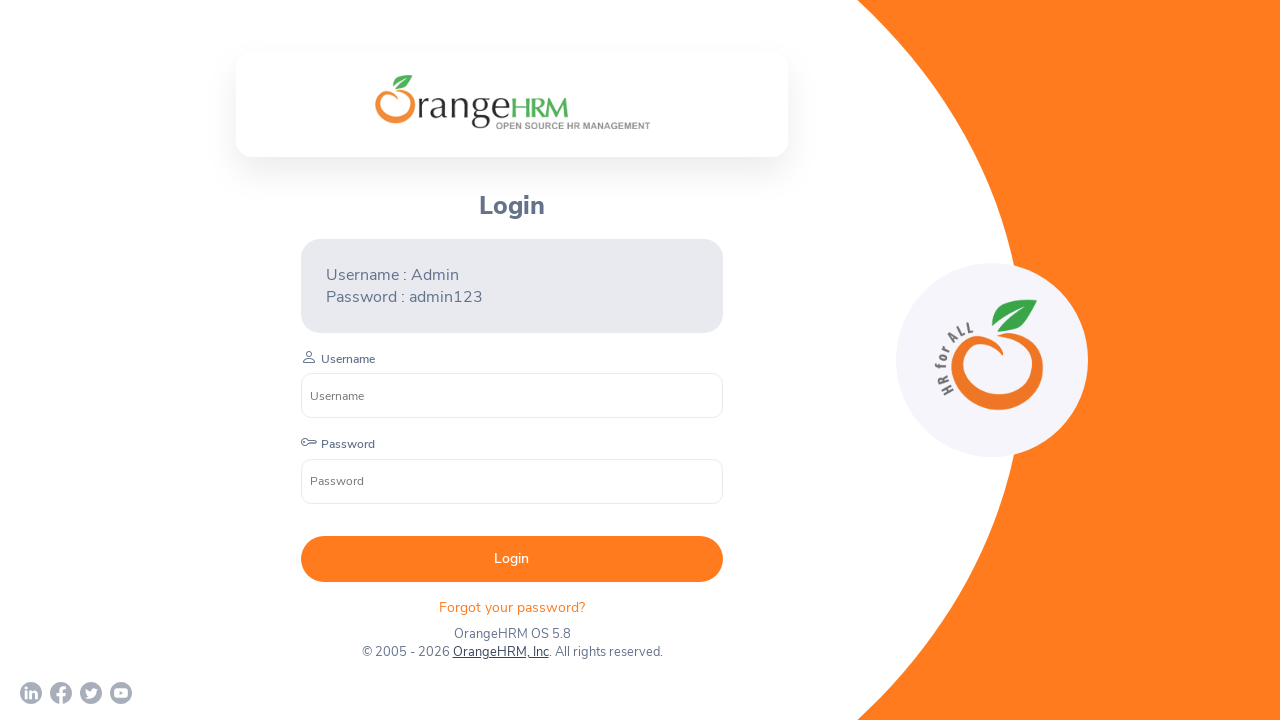

Captured new browser window/tab reference
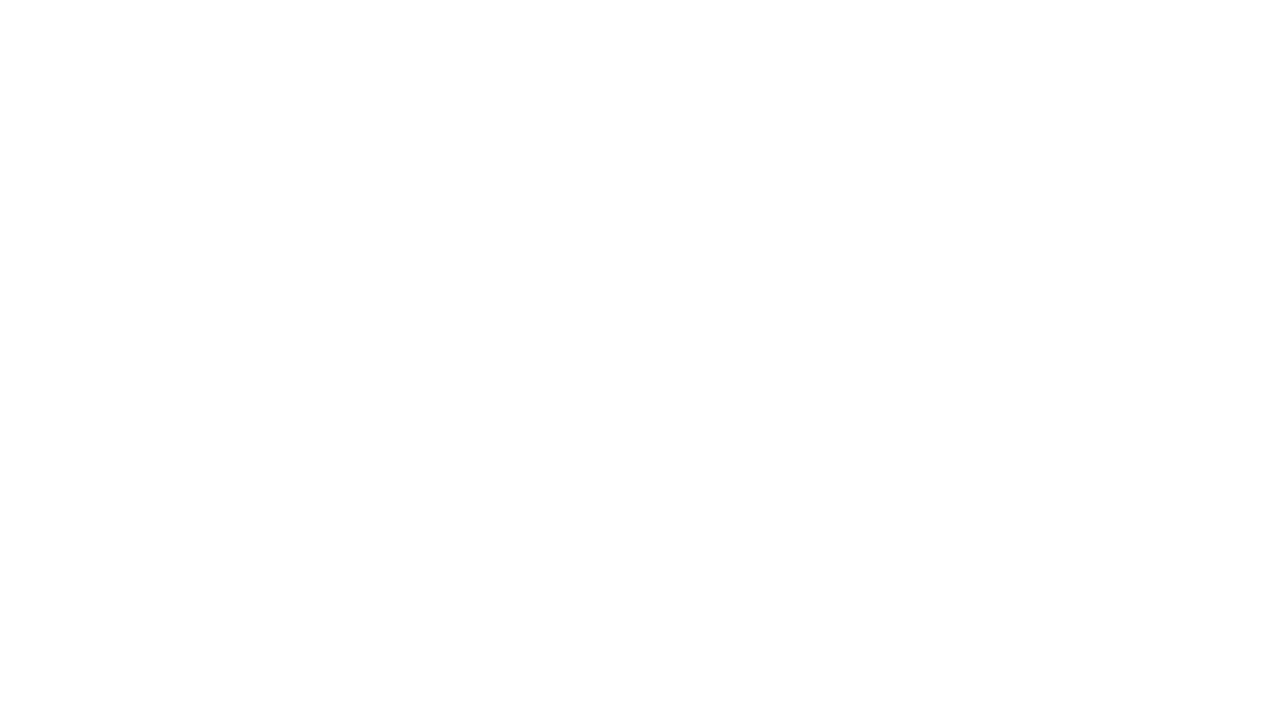

New window/tab loaded successfully
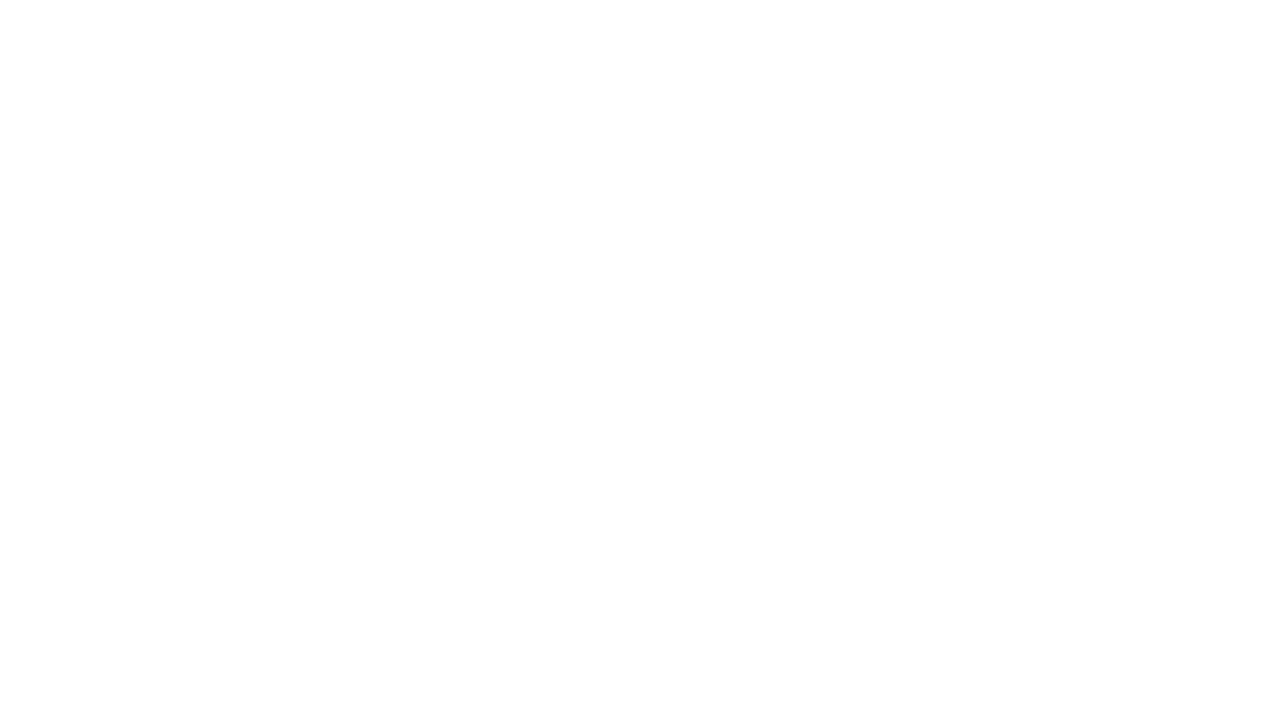

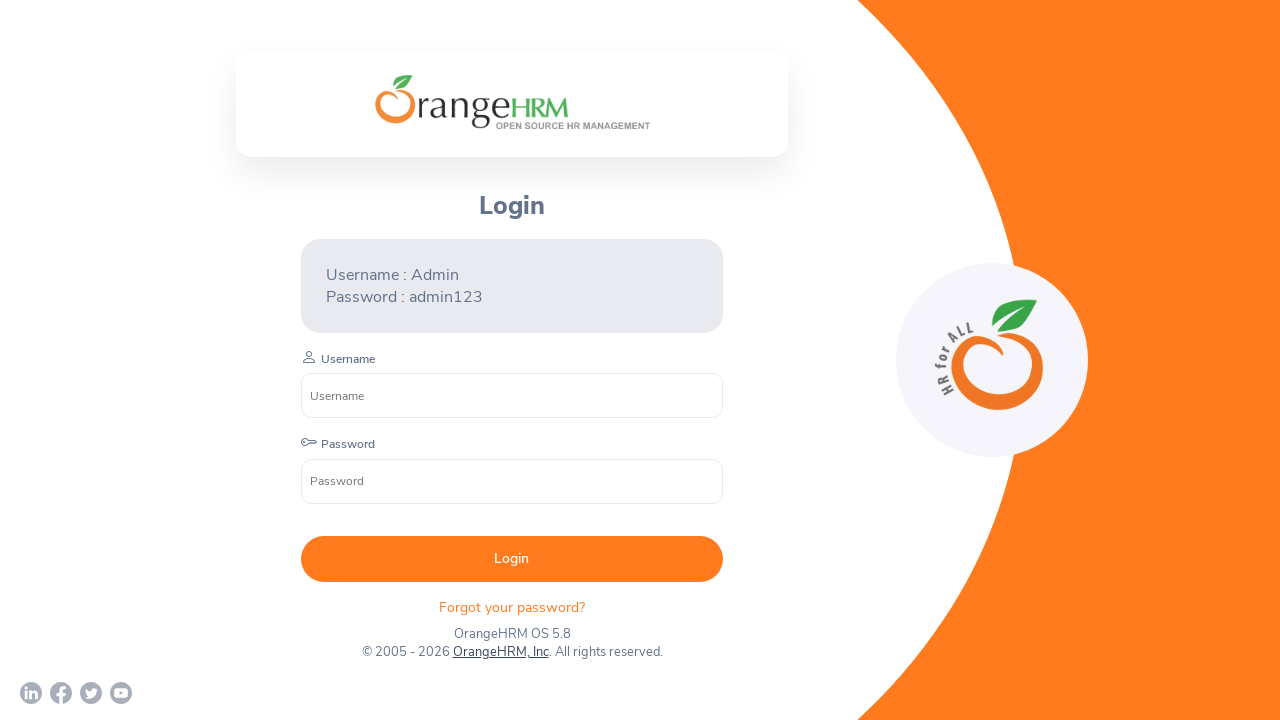